Navigates to Mercedes-Benz India passenger cars page and waits for the page to fully load to verify the page renders correctly.

Starting URL: https://www.mercedes-benz.co.in/passengercars.html?group=all&subgroup=see-all&view=BODYTYPE

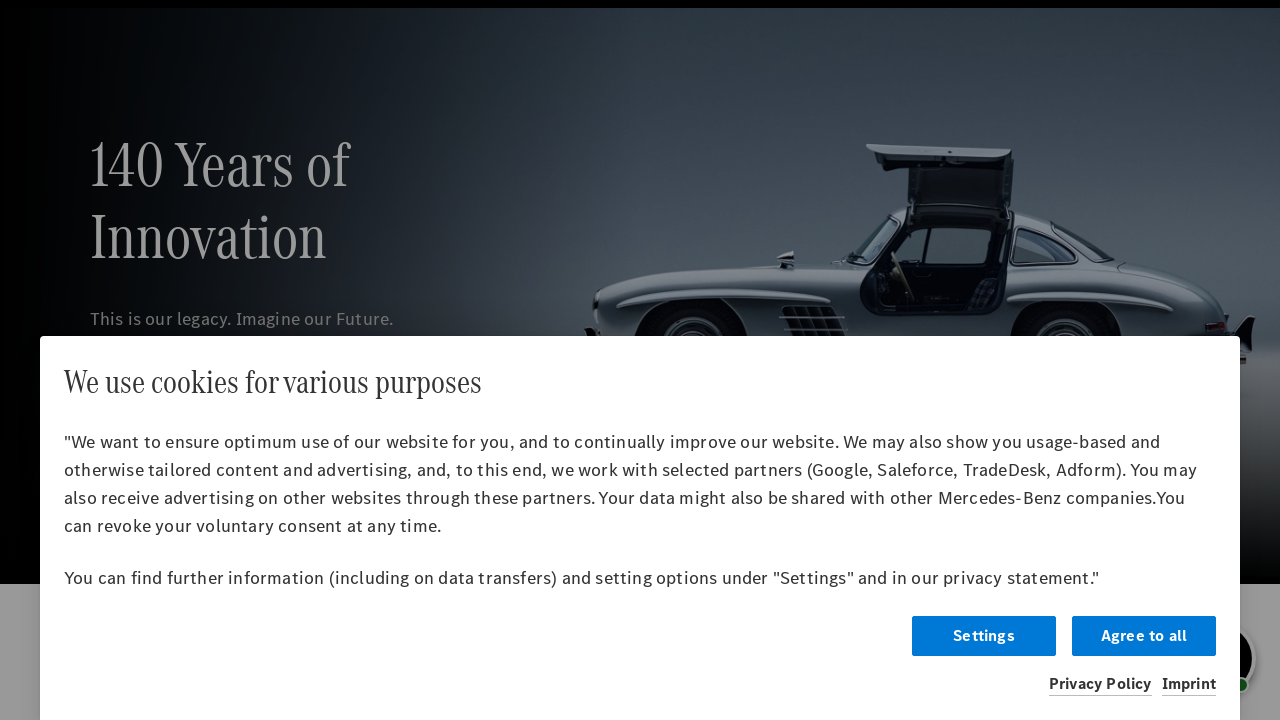

Waited for page to reach networkidle state
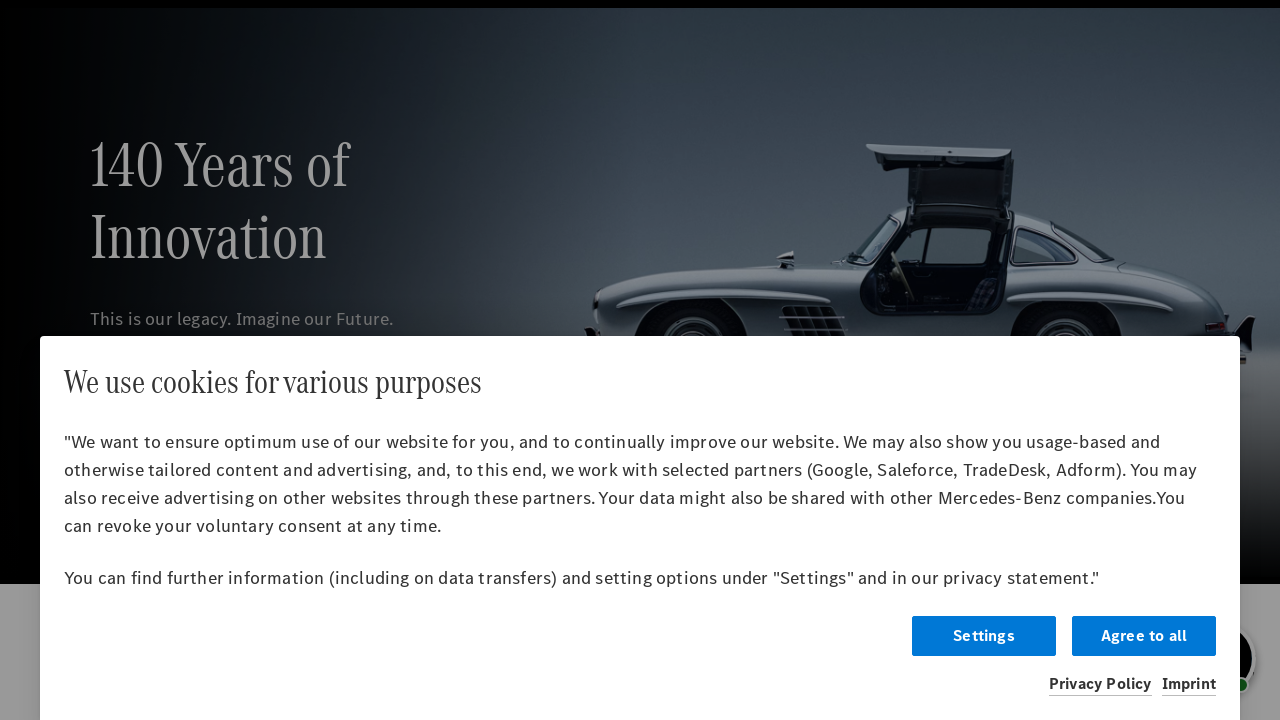

Verified body element is present on Mercedes-Benz India passenger cars page
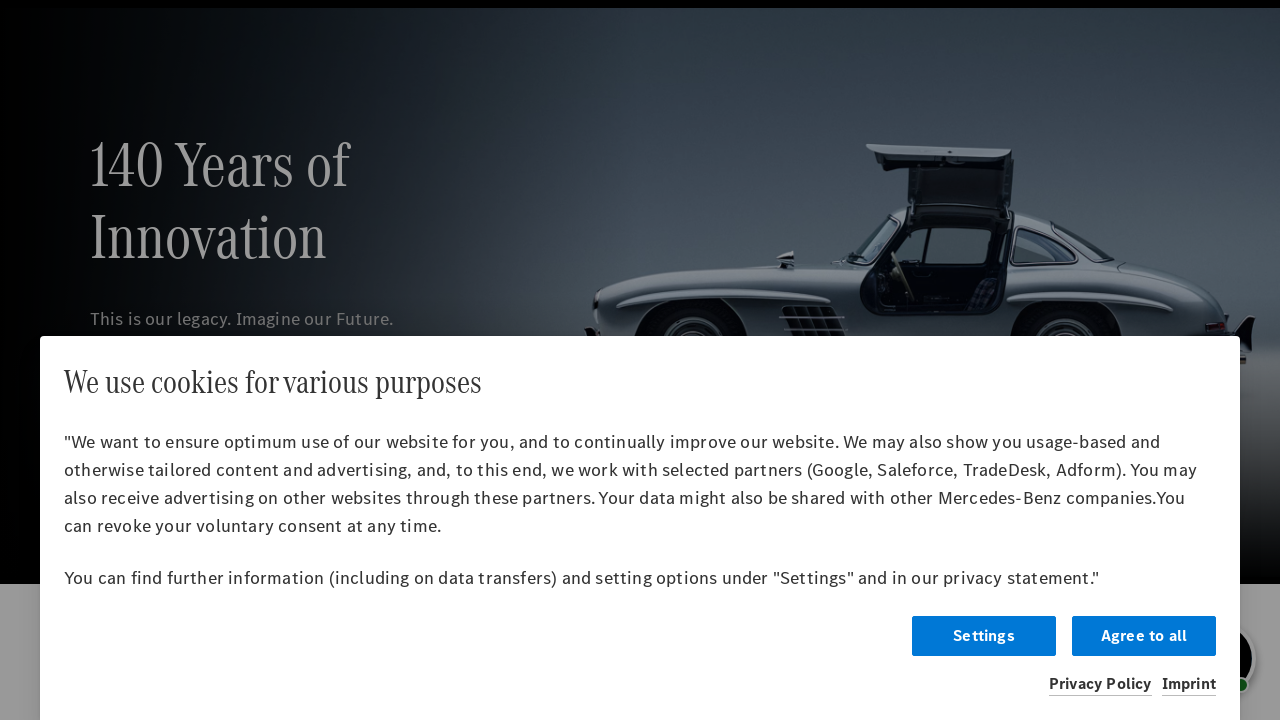

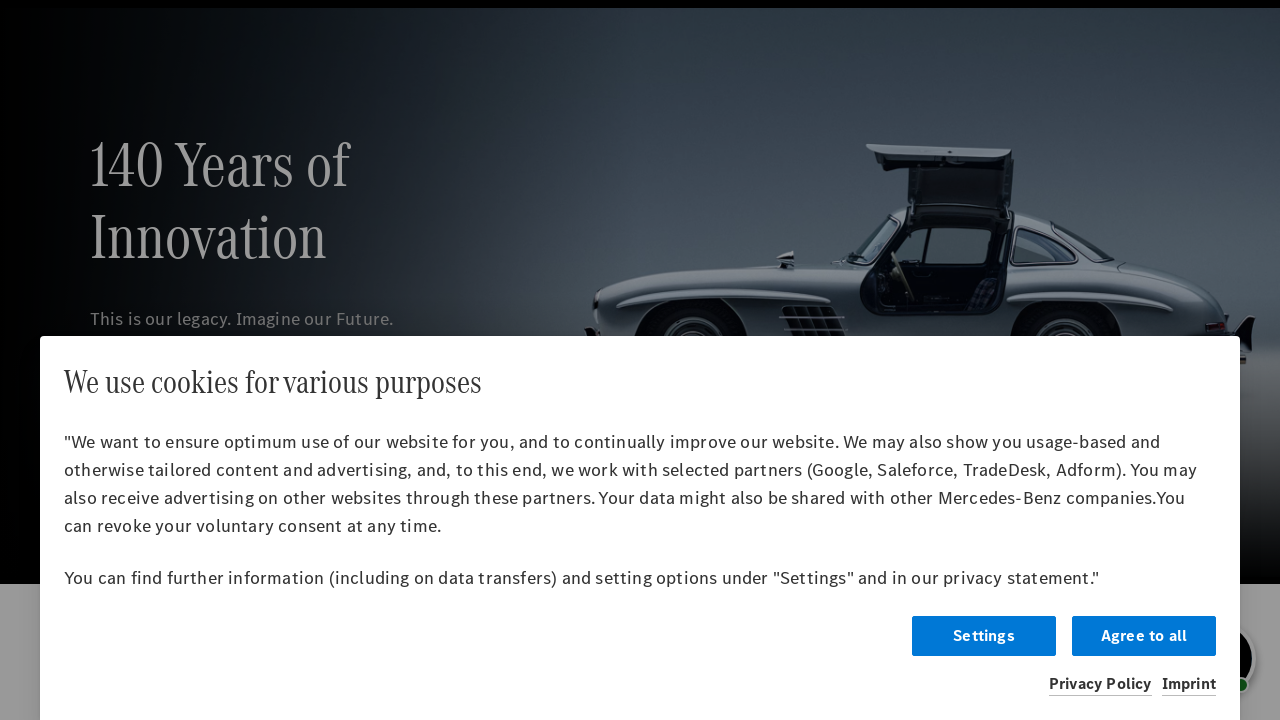